Tests prompt dialog handling by clicking an Input button, entering text in the prompt, and verifying the result

Starting URL: http://webengine-test.azurewebsites.net/

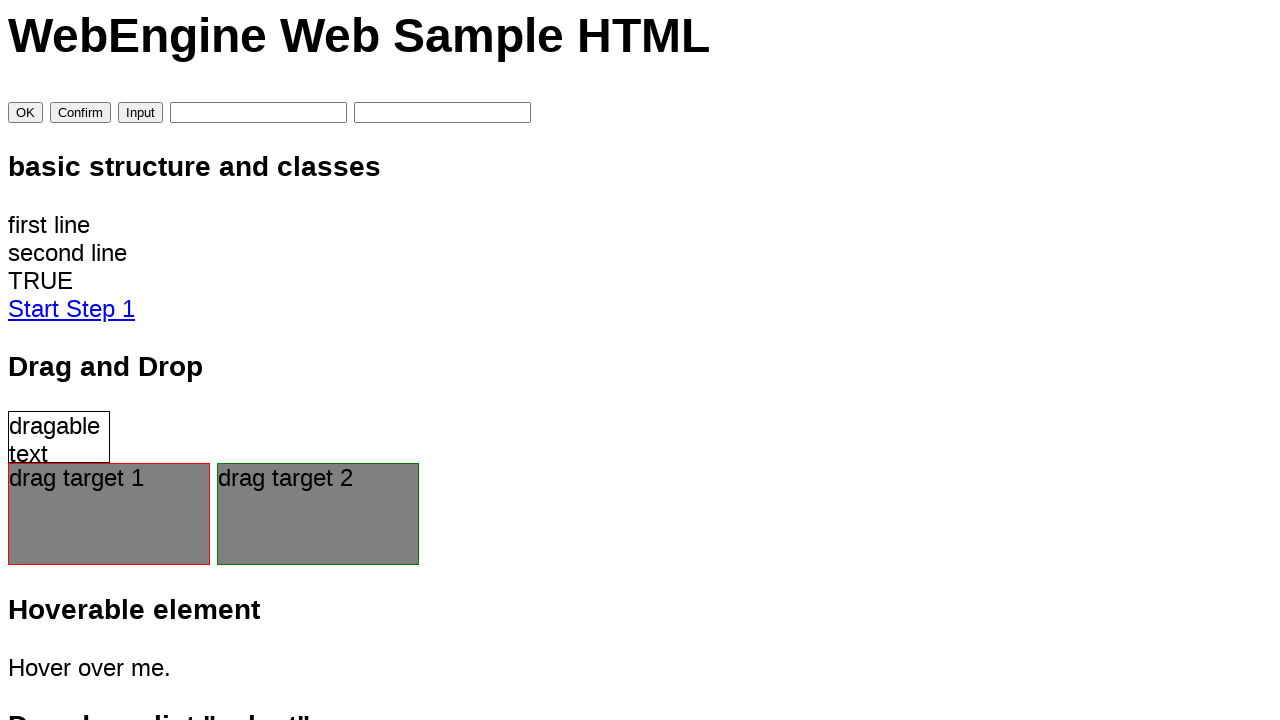

Set up dialog handler to accept prompt with 'helloworld'
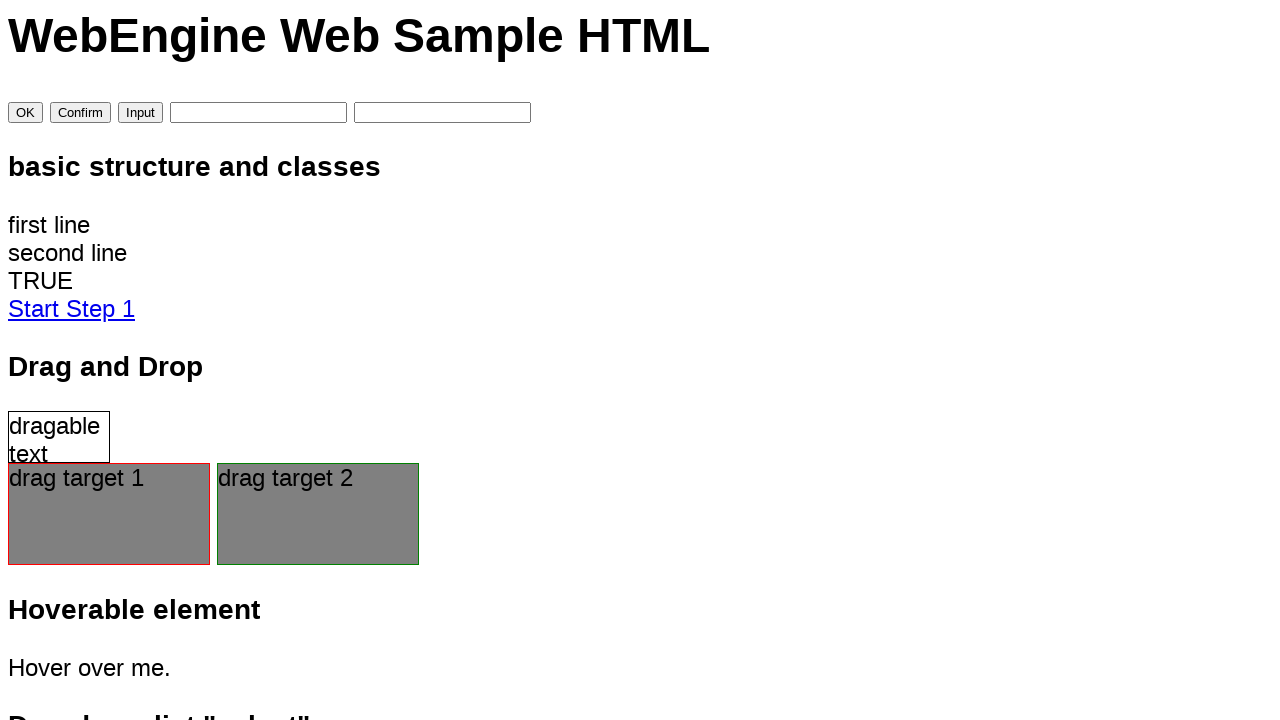

Clicked Input button to trigger prompt dialog at (140, 113) on input[value='Input']
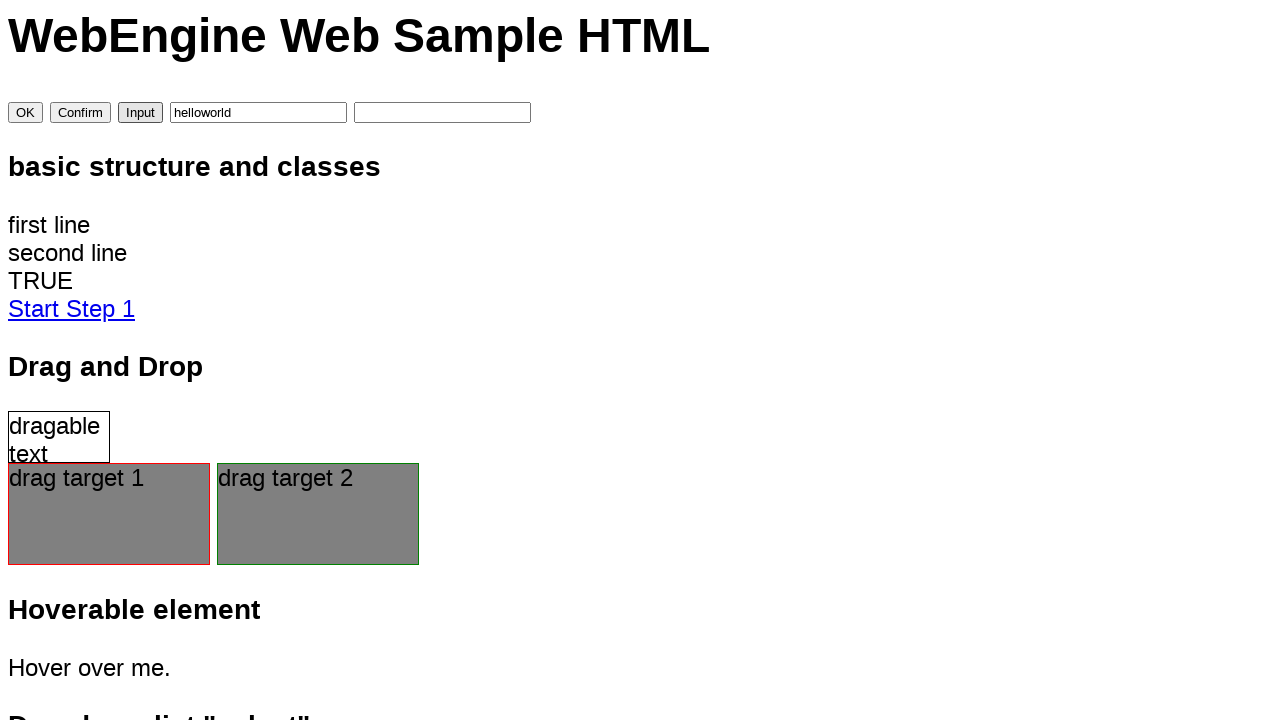

Waited for dialog to be handled
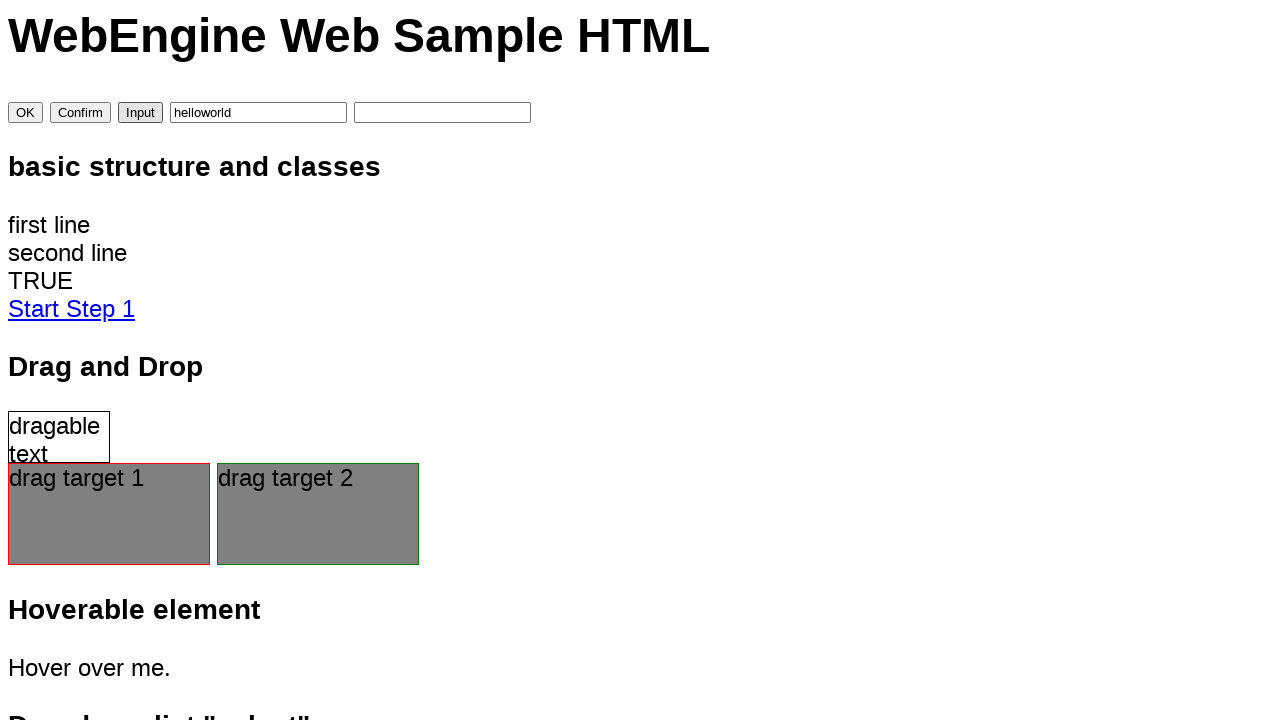

Retrieved input value from #inputValue element
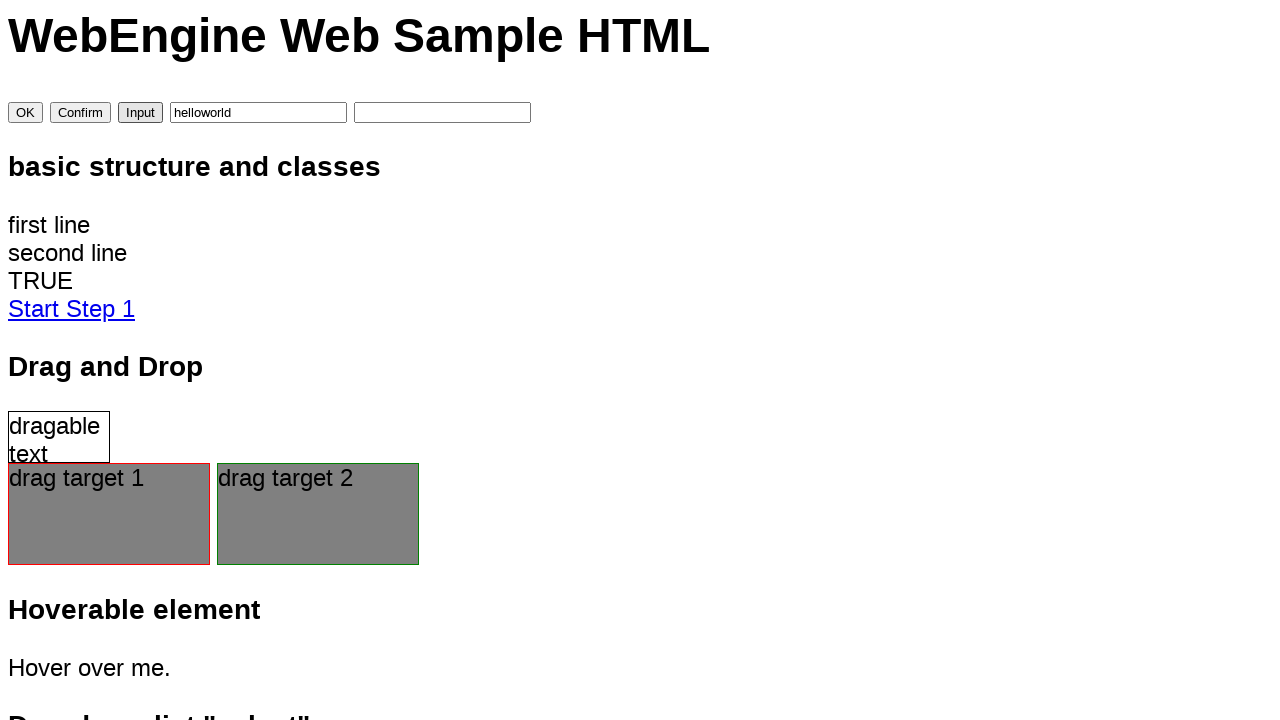

Verified input value equals 'helloworld'
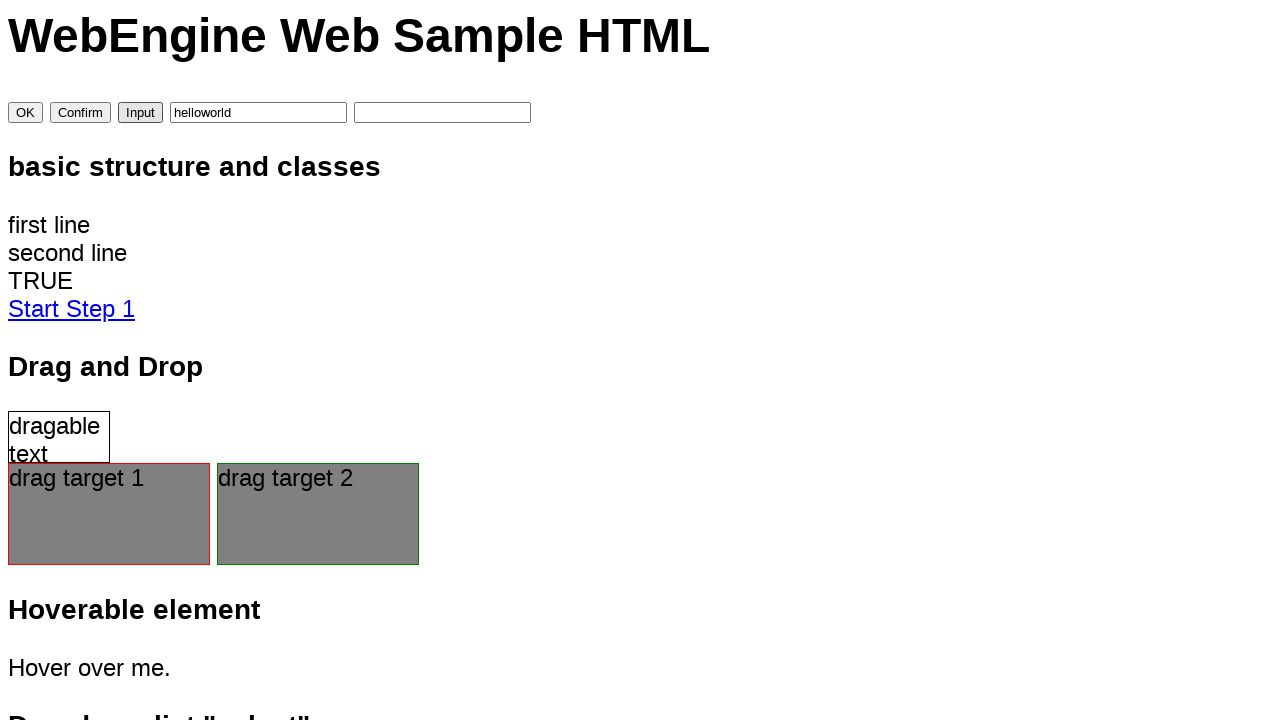

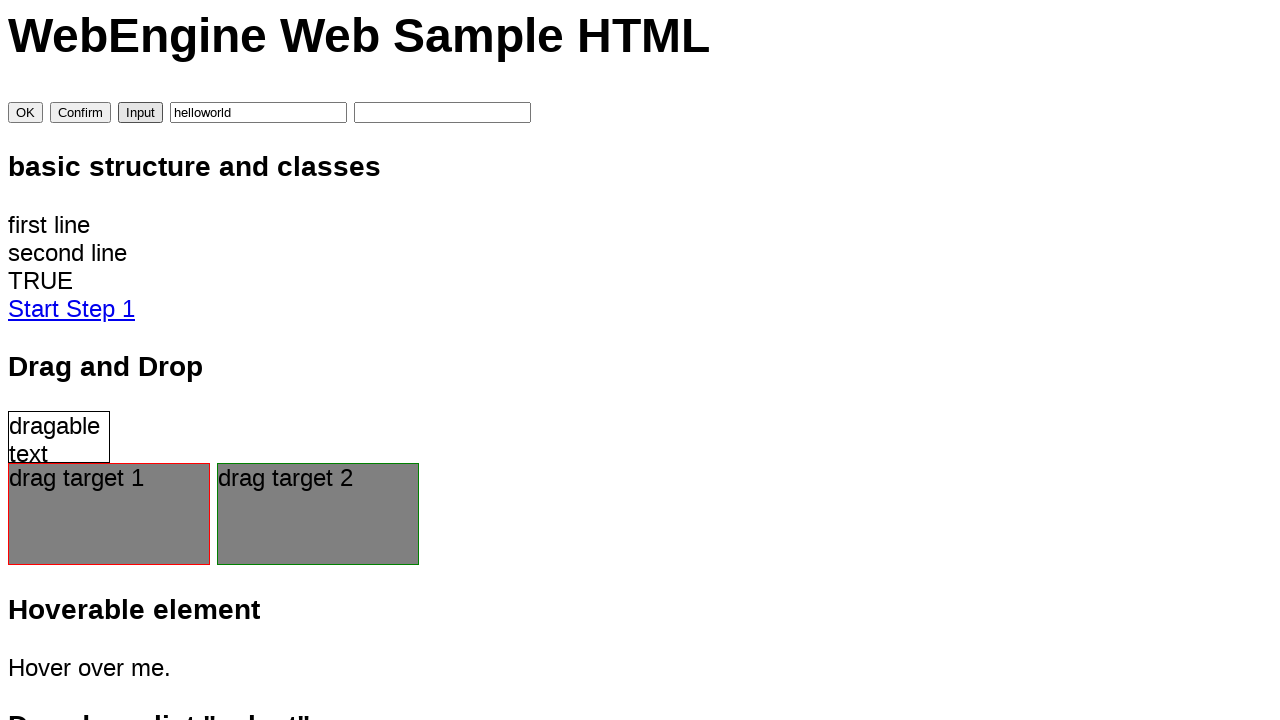